Tests modal dialog functionality by opening small and large modals, verifying their content, and closing them

Starting URL: https://demoqa.com/modal-dialogs

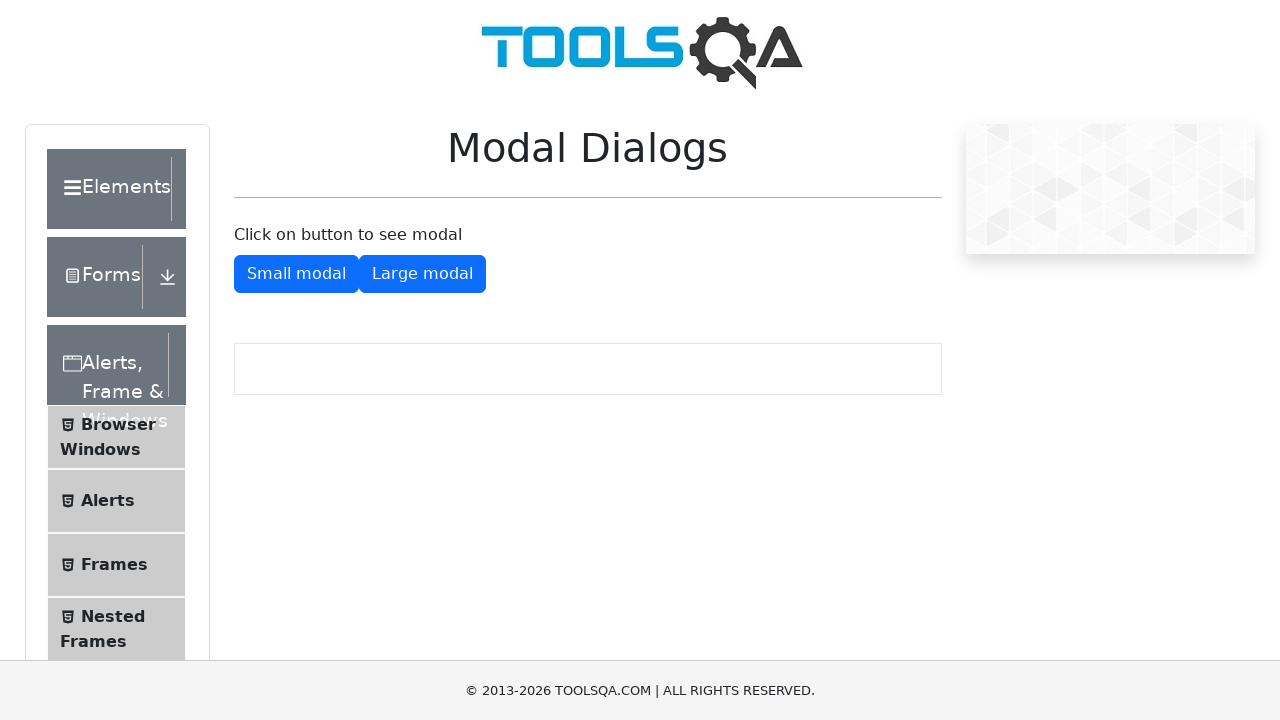

Clicked button to open small modal at (296, 274) on #showSmallModal
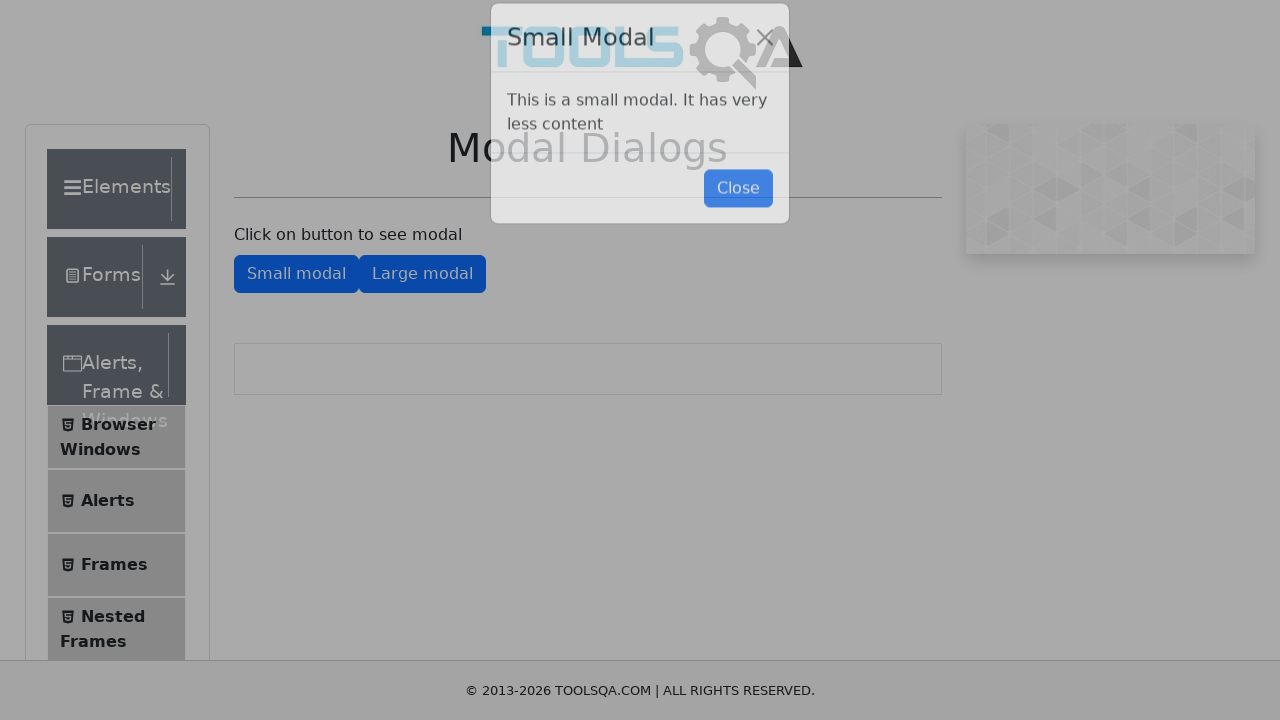

Small modal appeared and is visible
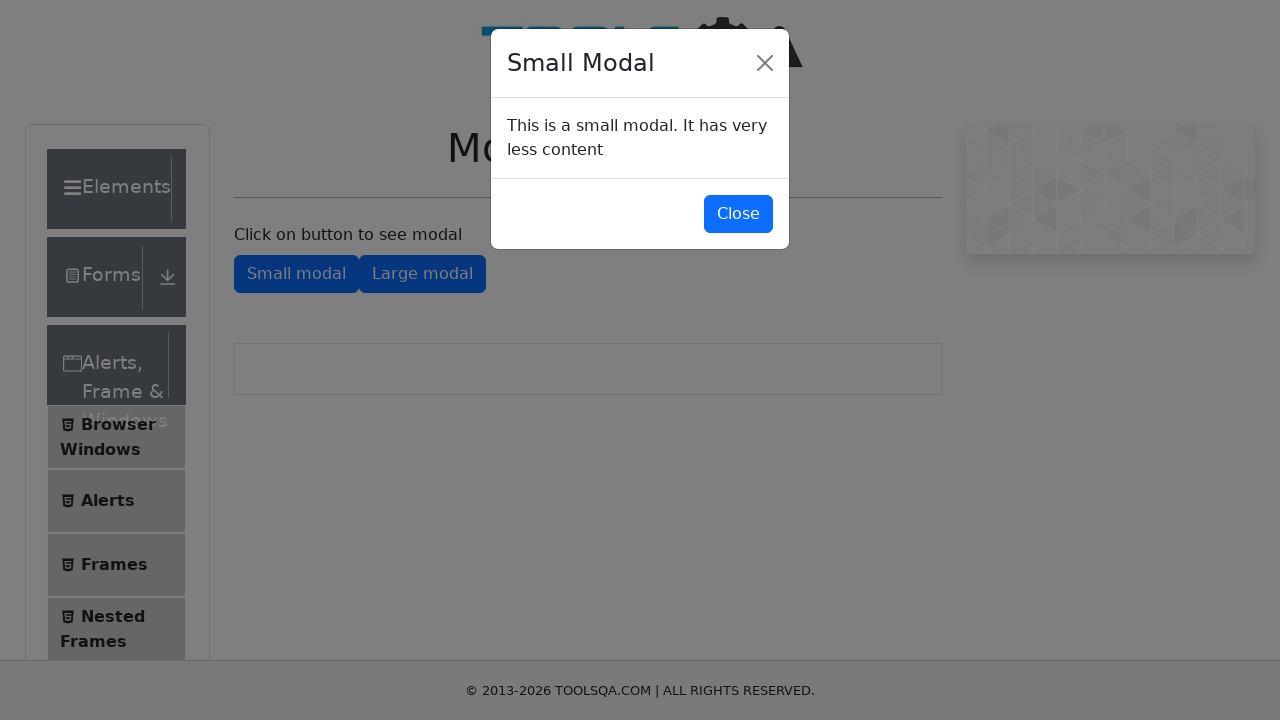

Clicked button to close small modal at (738, 214) on #closeSmallModal
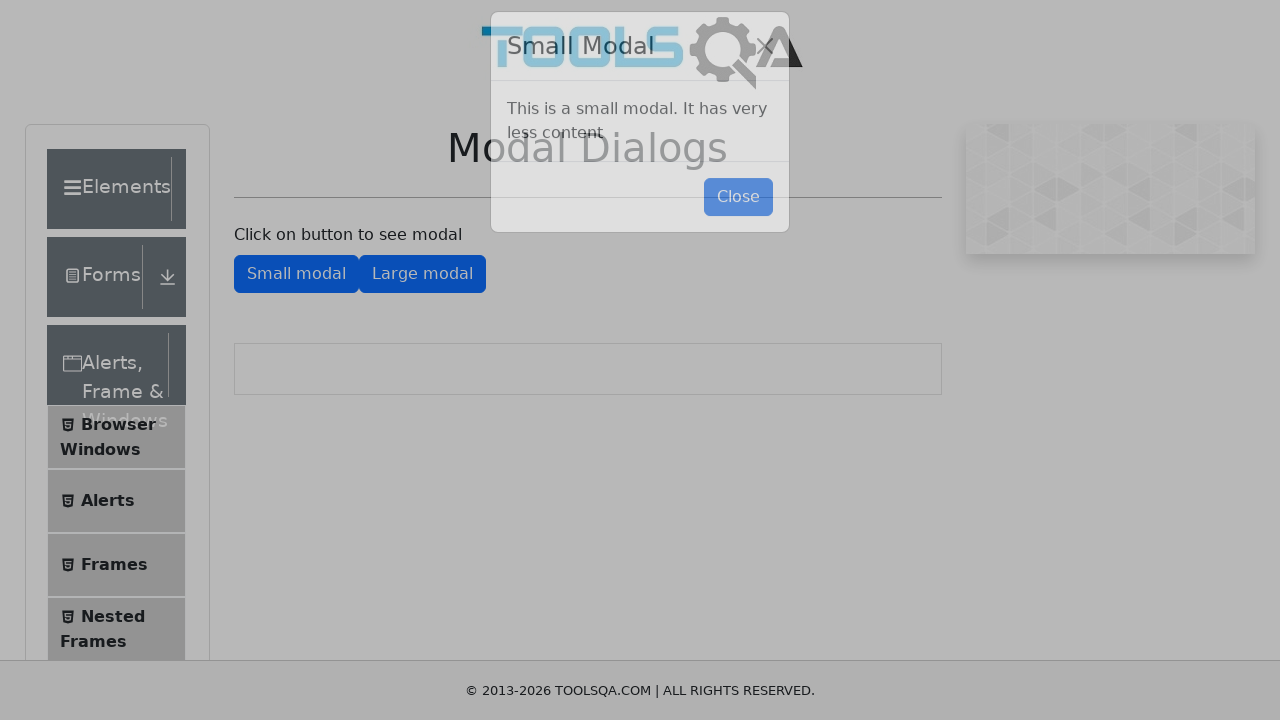

Small modal closed and disappeared
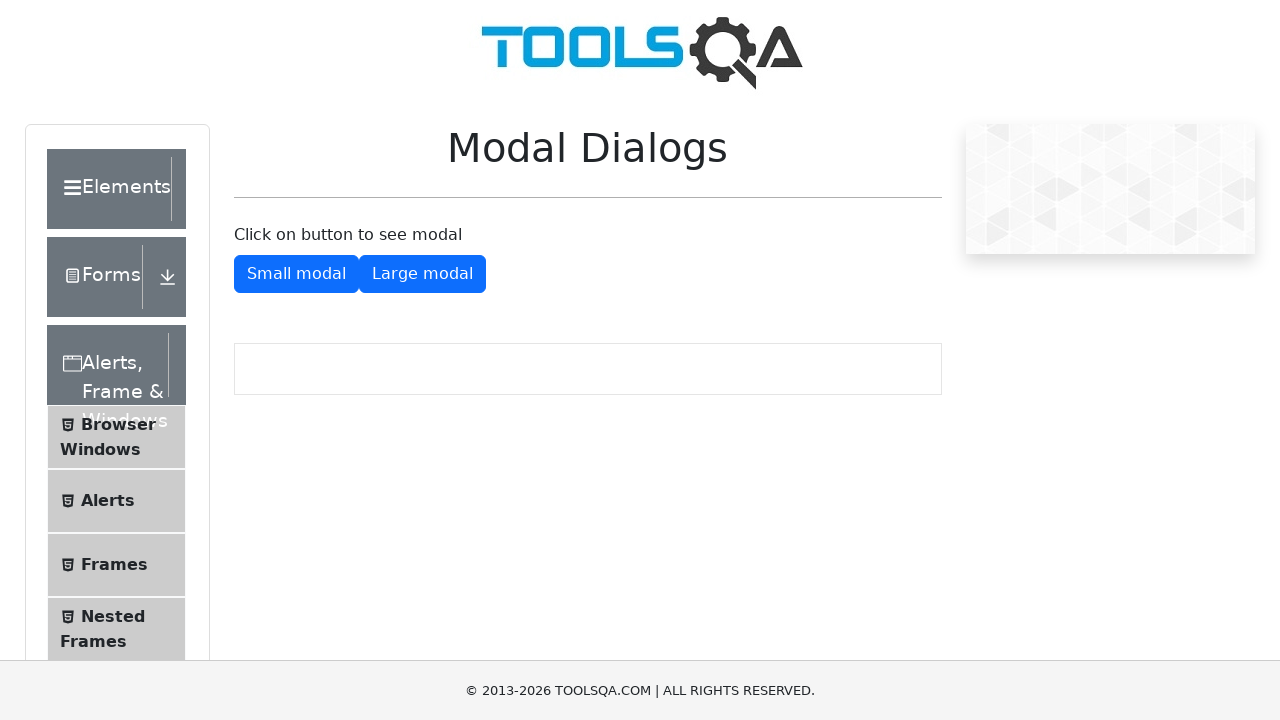

Clicked button to open large modal at (422, 274) on #showLargeModal
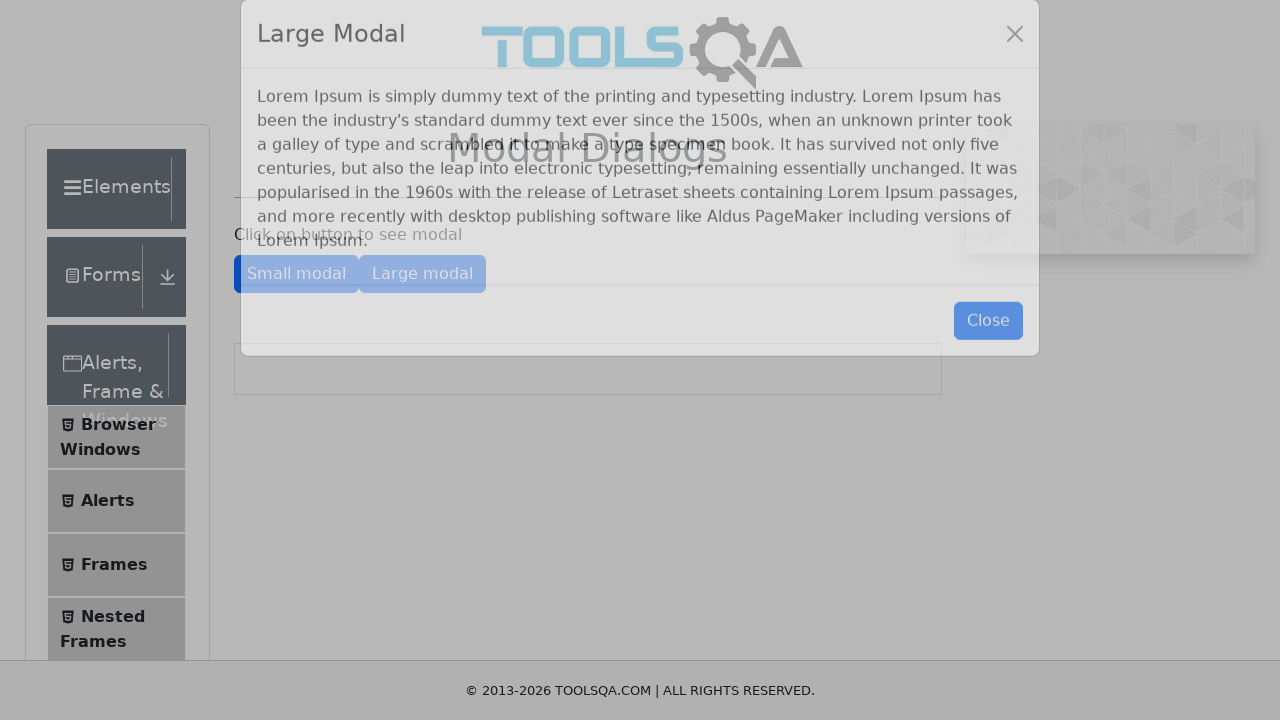

Large modal appeared and is visible
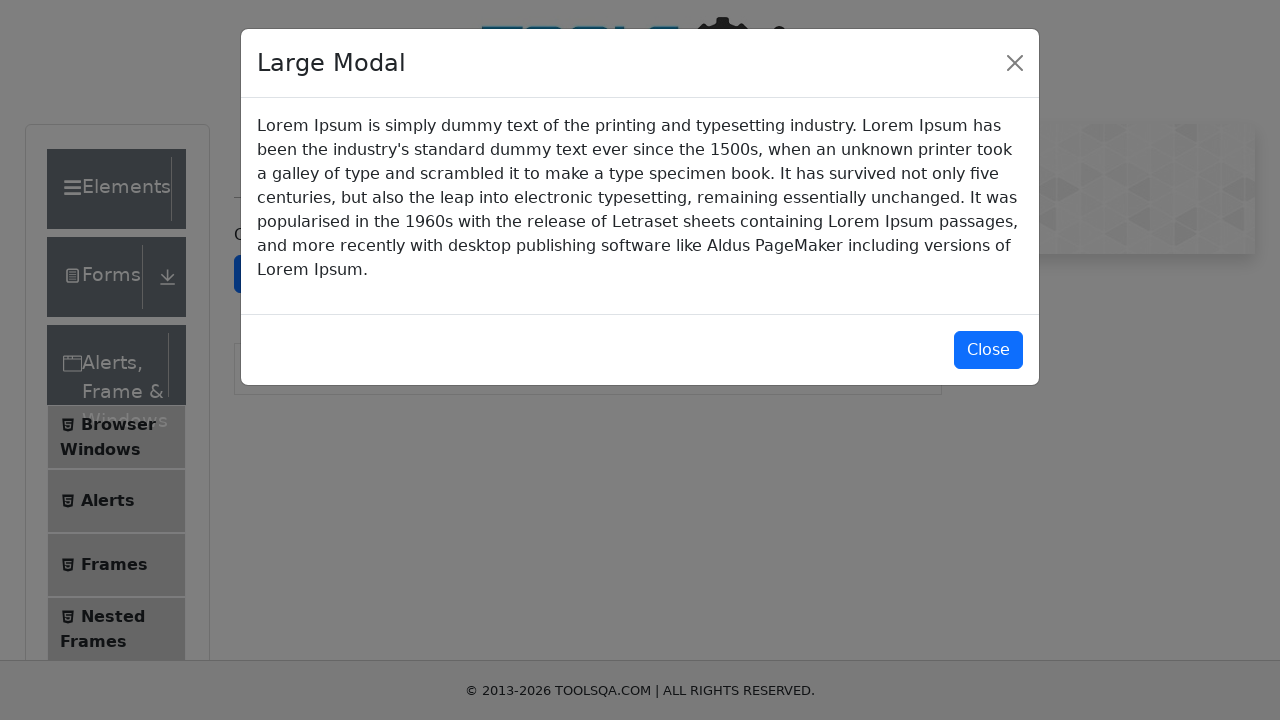

Pressed Escape key to close large modal
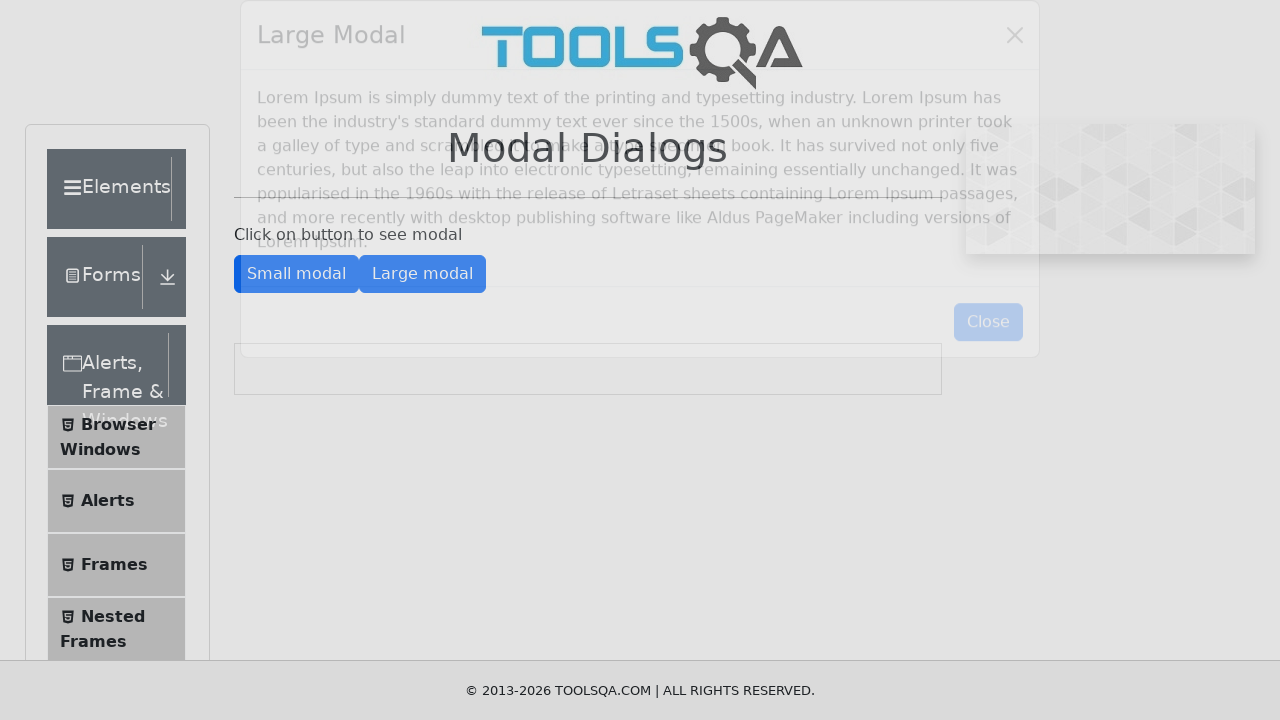

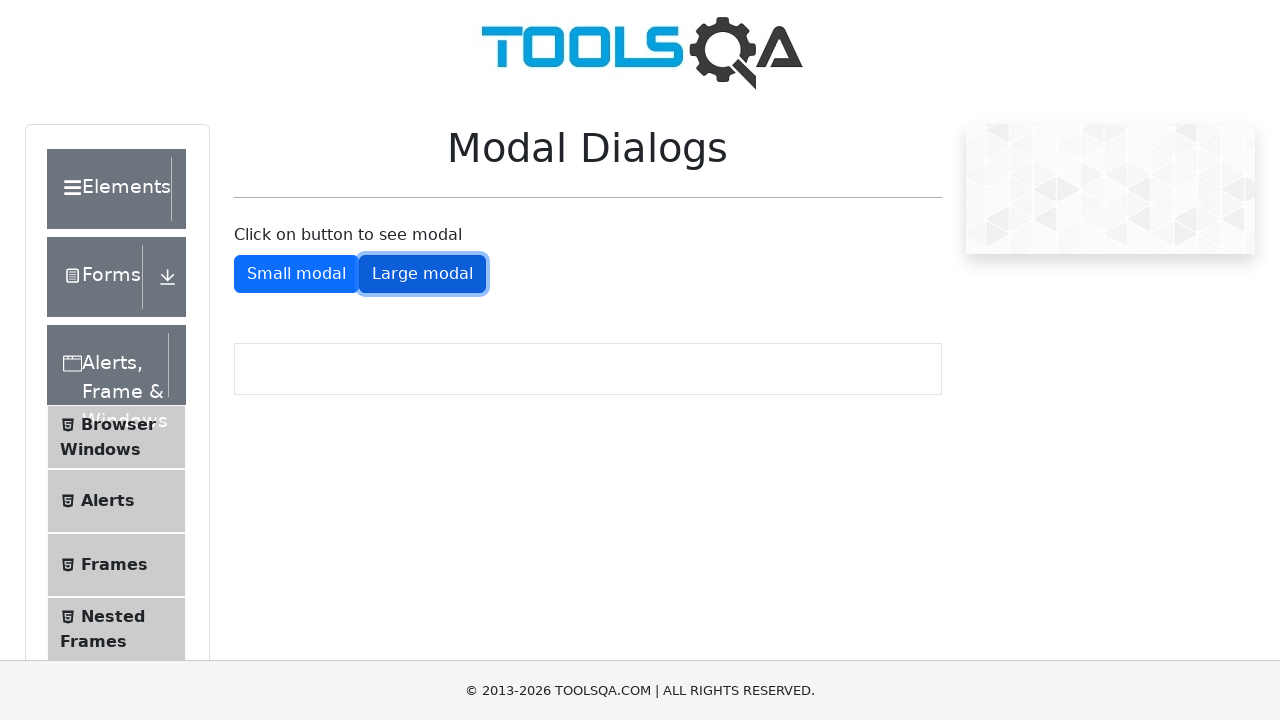